Tests jQuery Growl notification injection by loading jQuery and jQuery Growl libraries via JavaScript execution, then displaying notification messages on the page.

Starting URL: http://the-internet.herokuapp.com

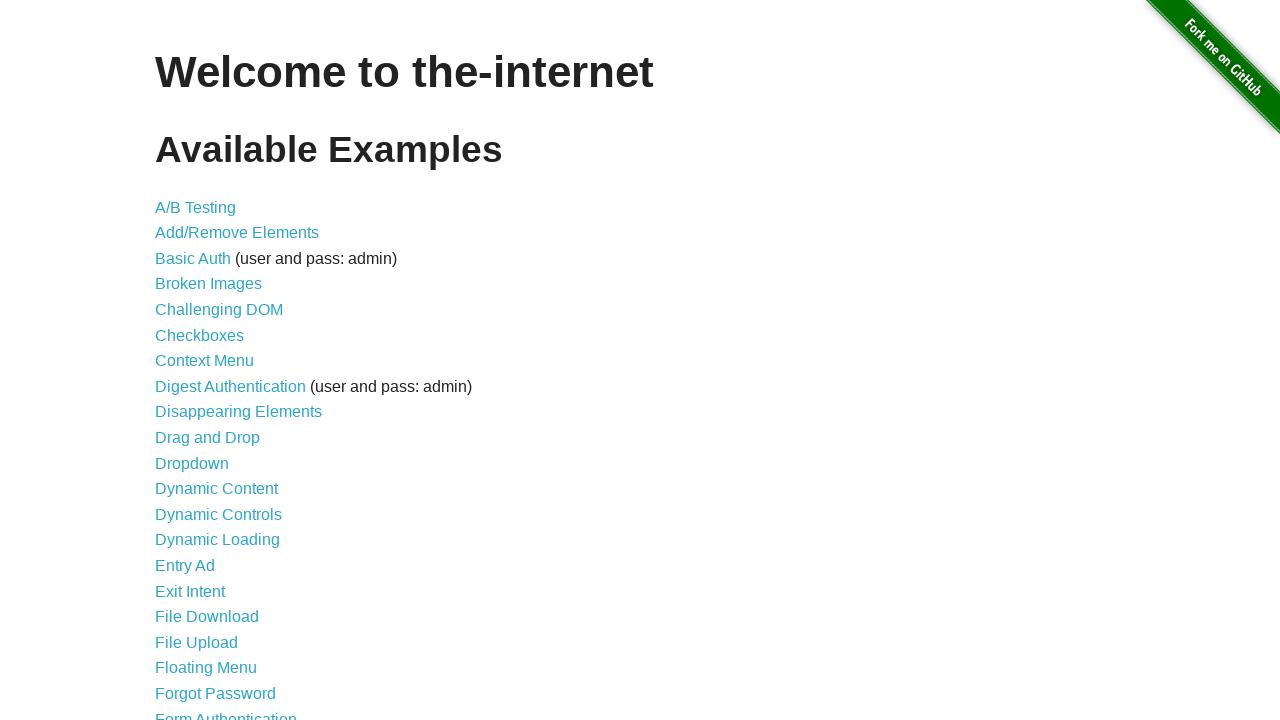

Injected jQuery library into page if not already present
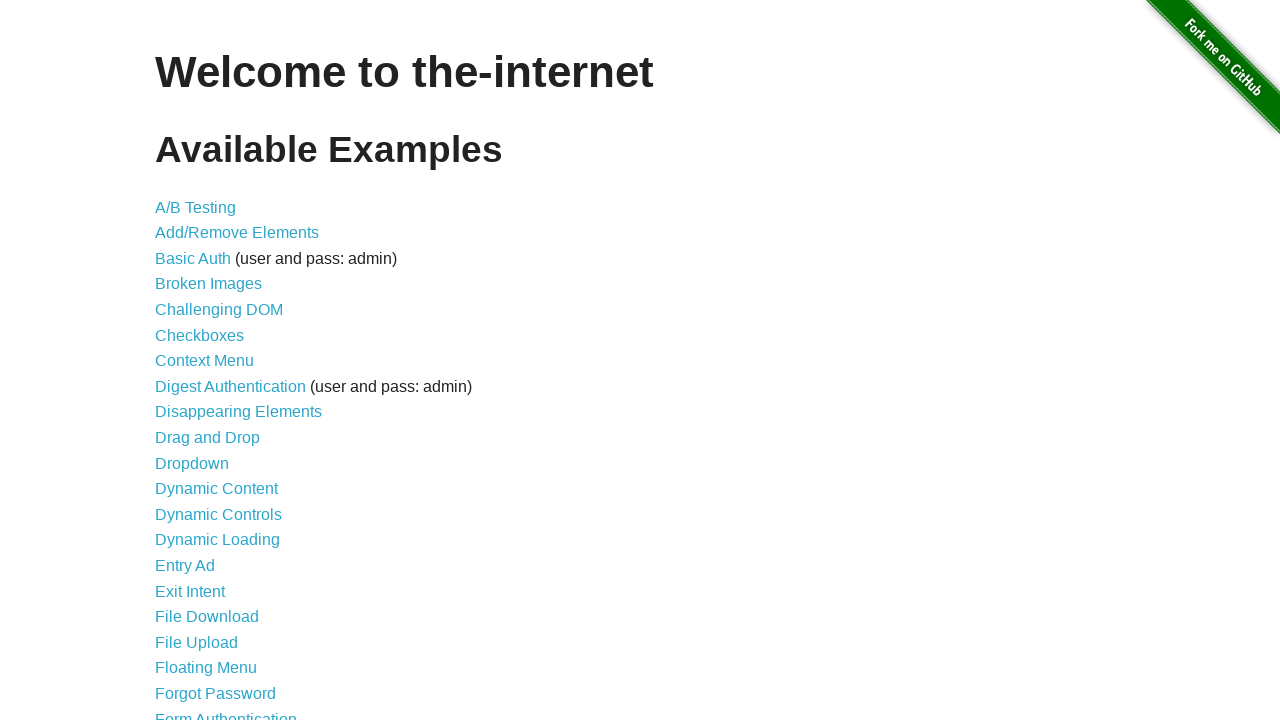

Loaded jQuery Growl plugin script
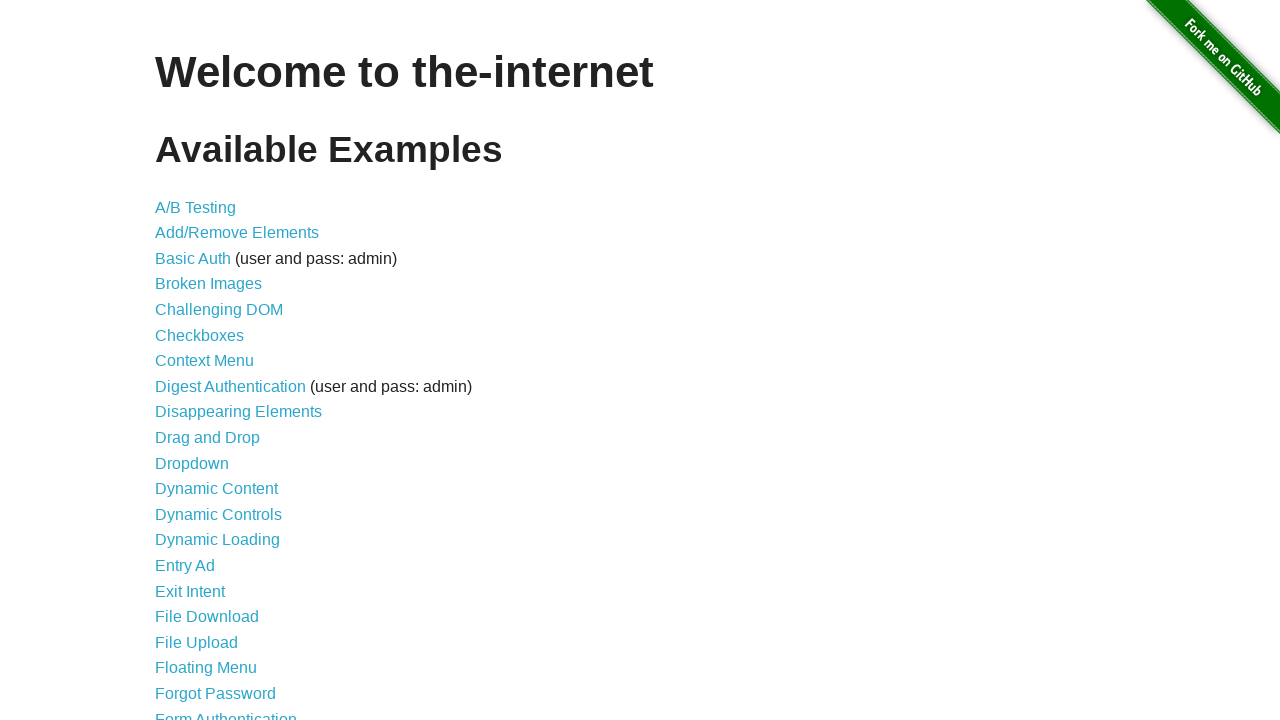

Injected jQuery Growl stylesheet into page
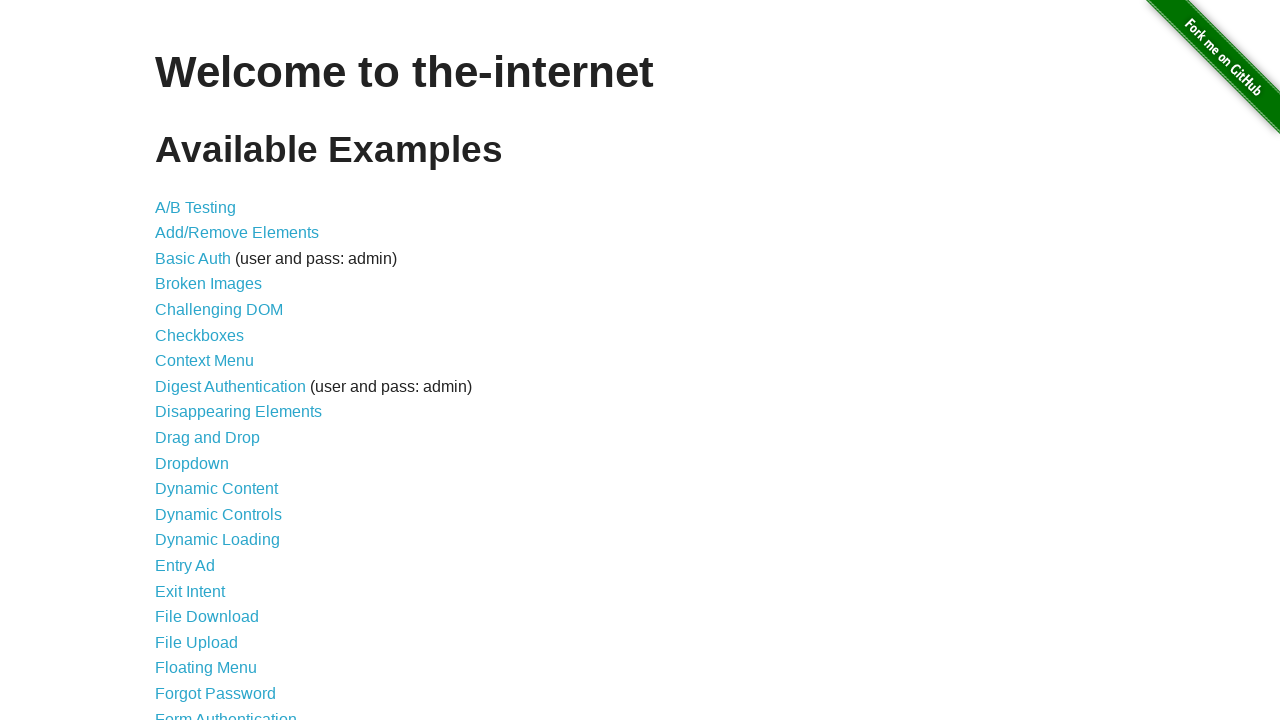

Waited 1 second for jQuery Growl libraries to load
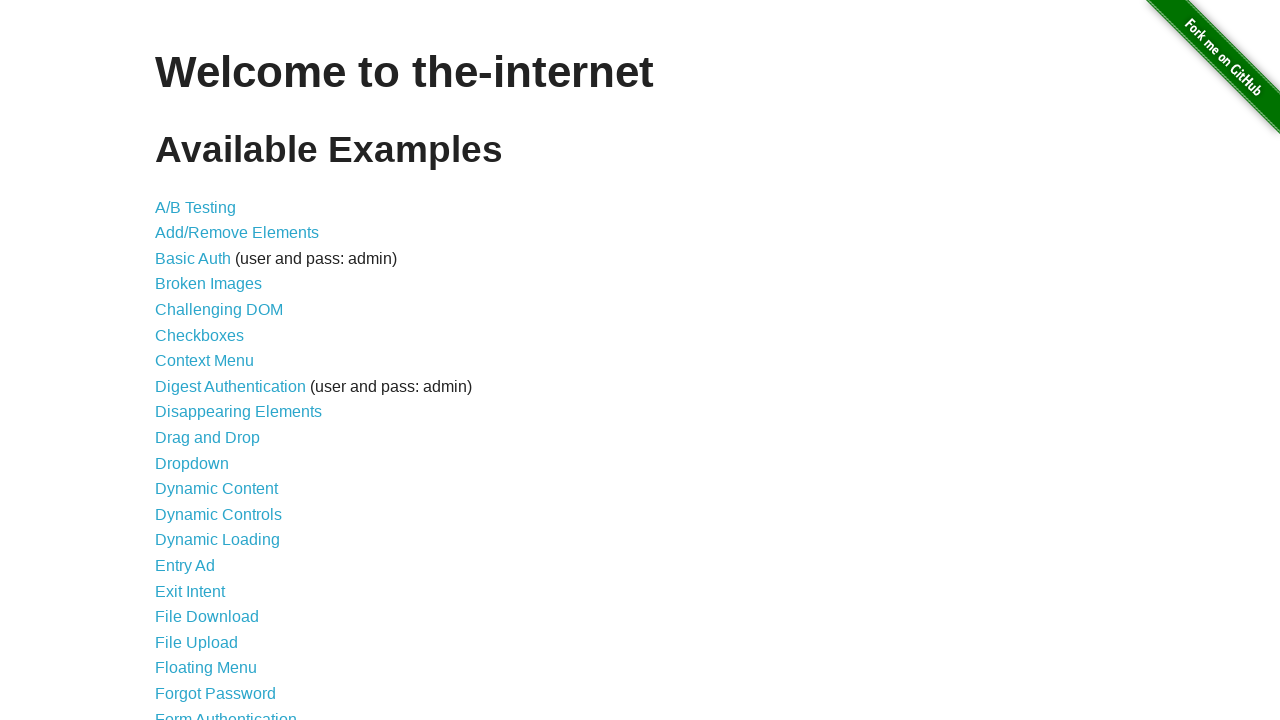

Displayed default growl notification with GET title and / message
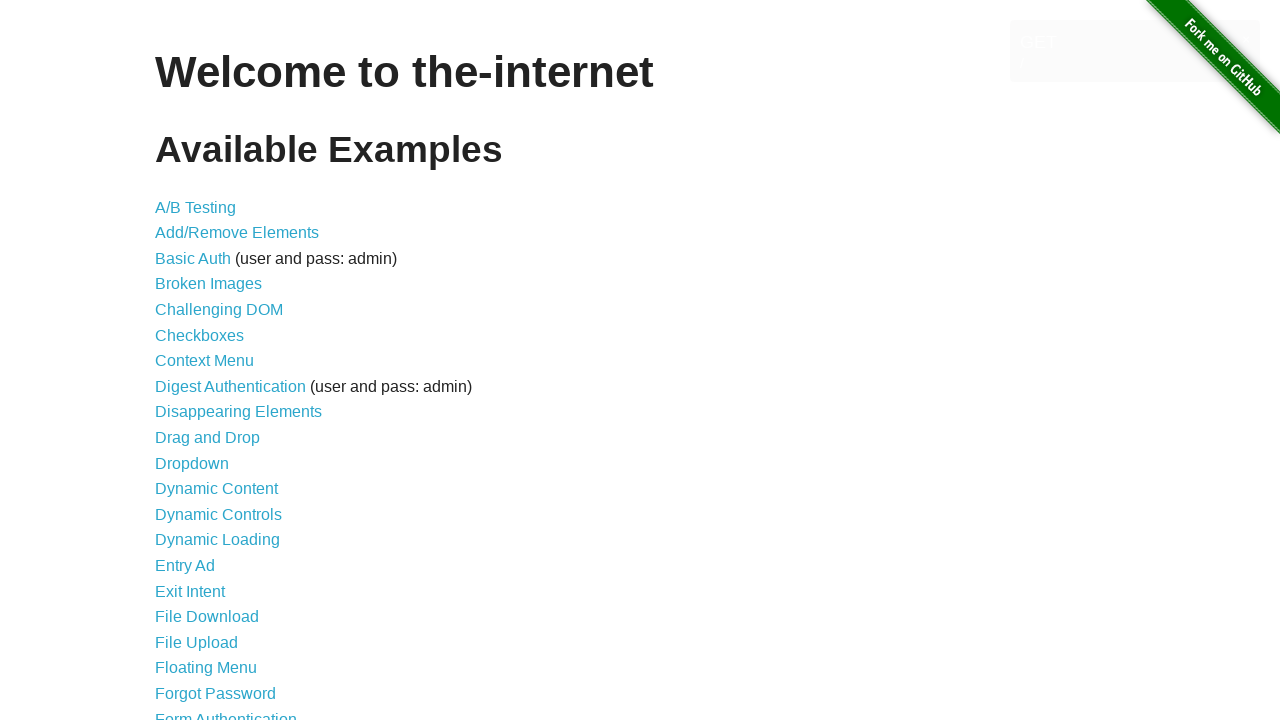

Displayed error growl notification
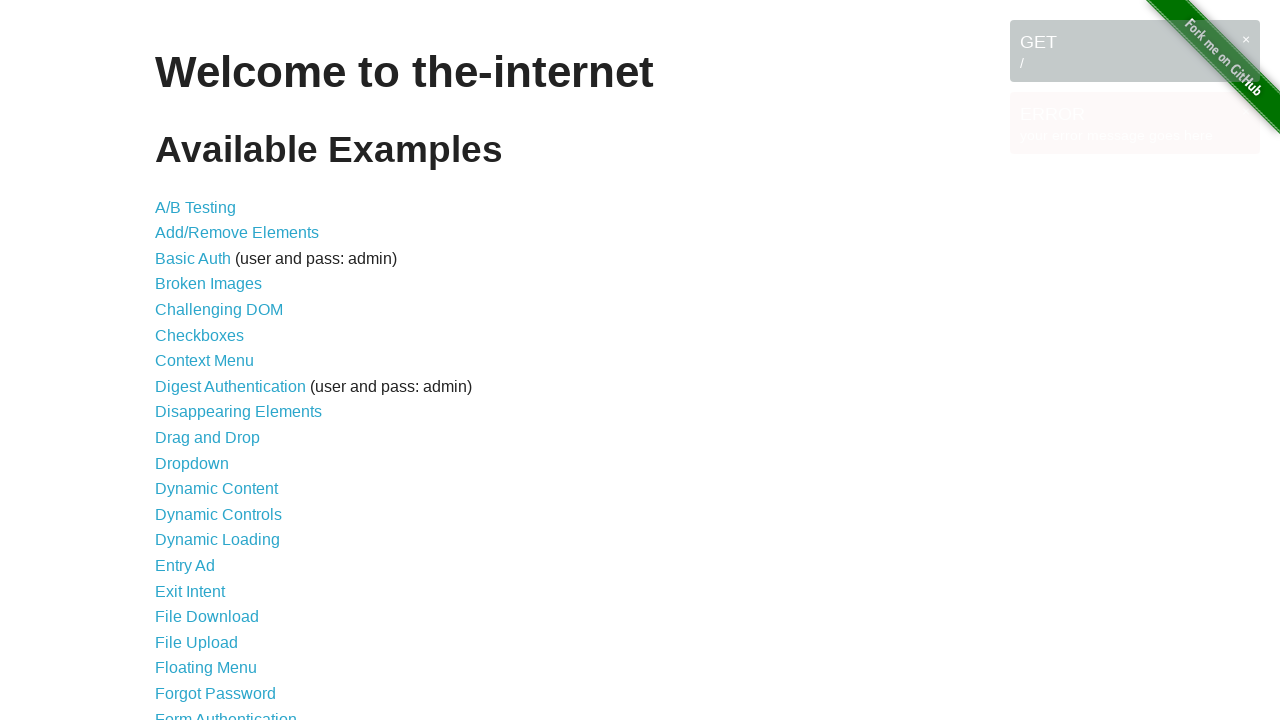

Displayed notice growl notification
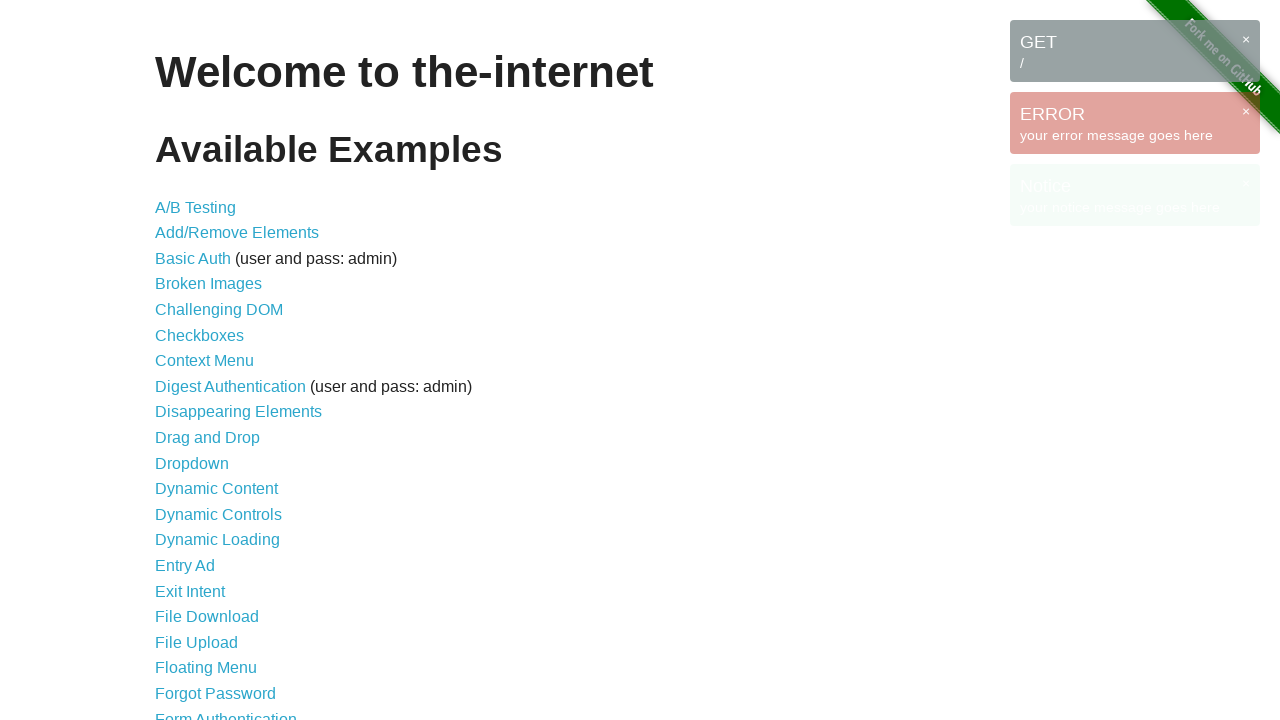

Displayed warning growl notification
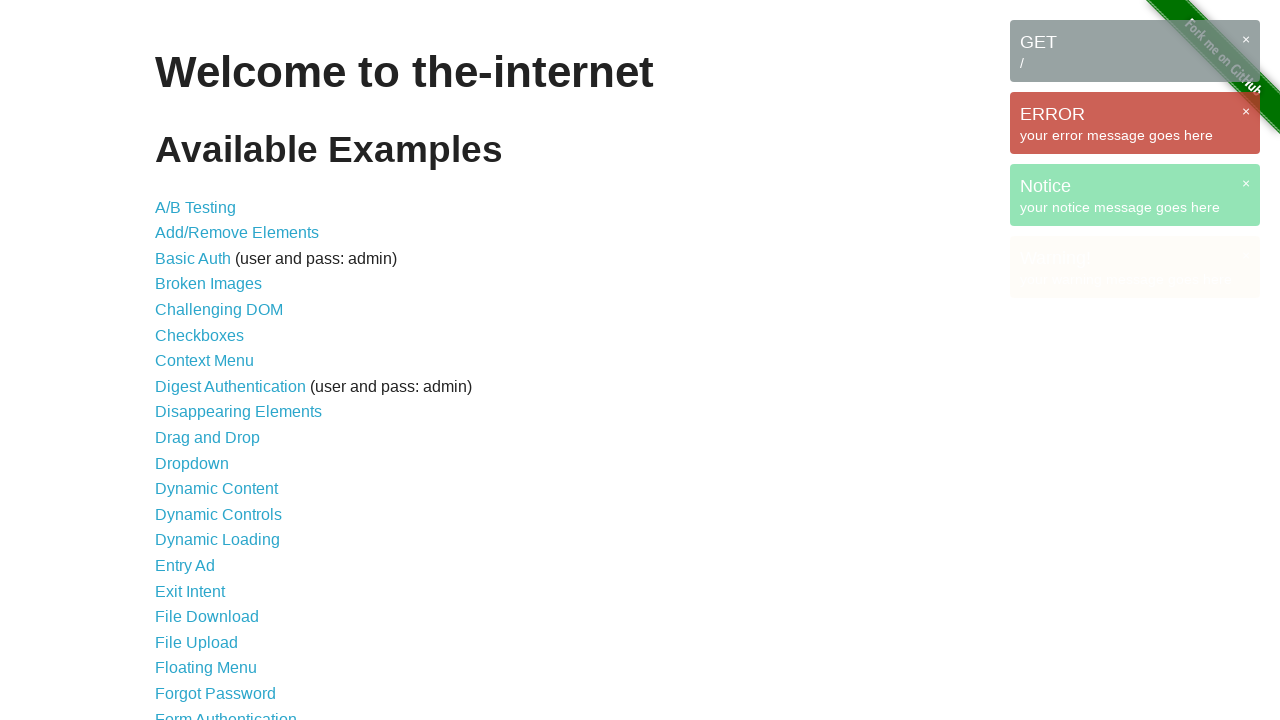

Waited 3 seconds to view all growl notifications on page
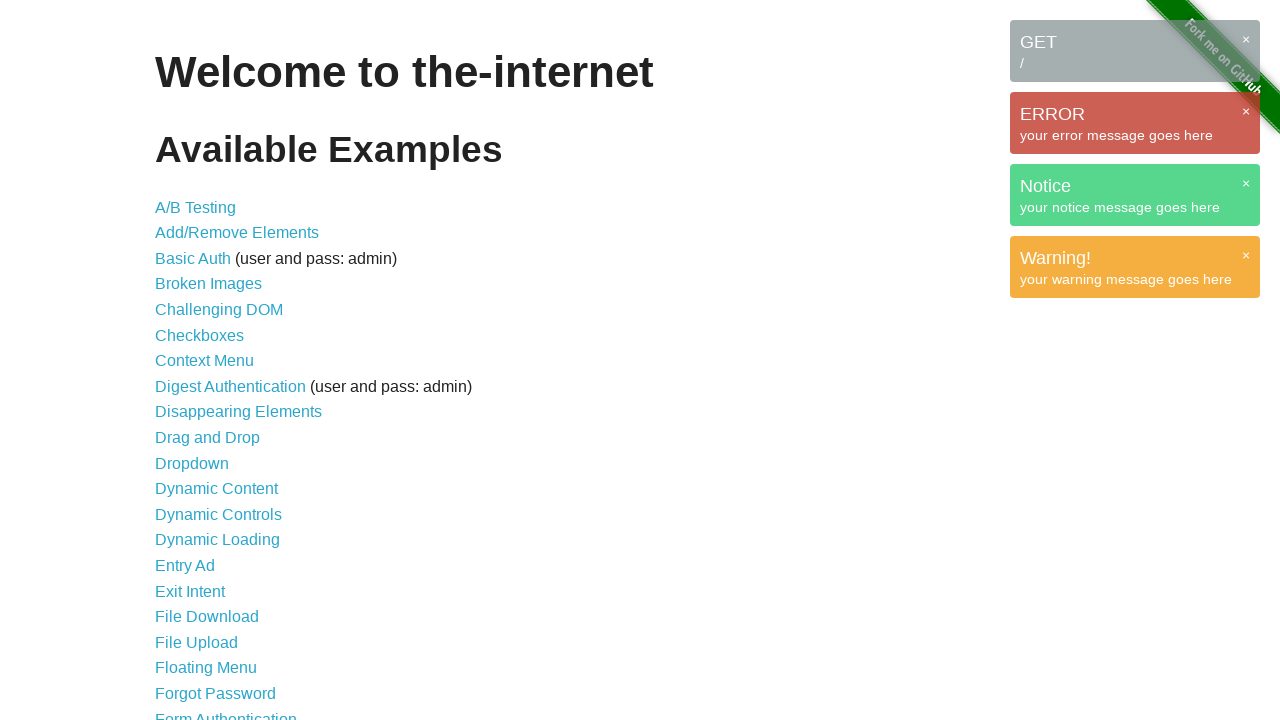

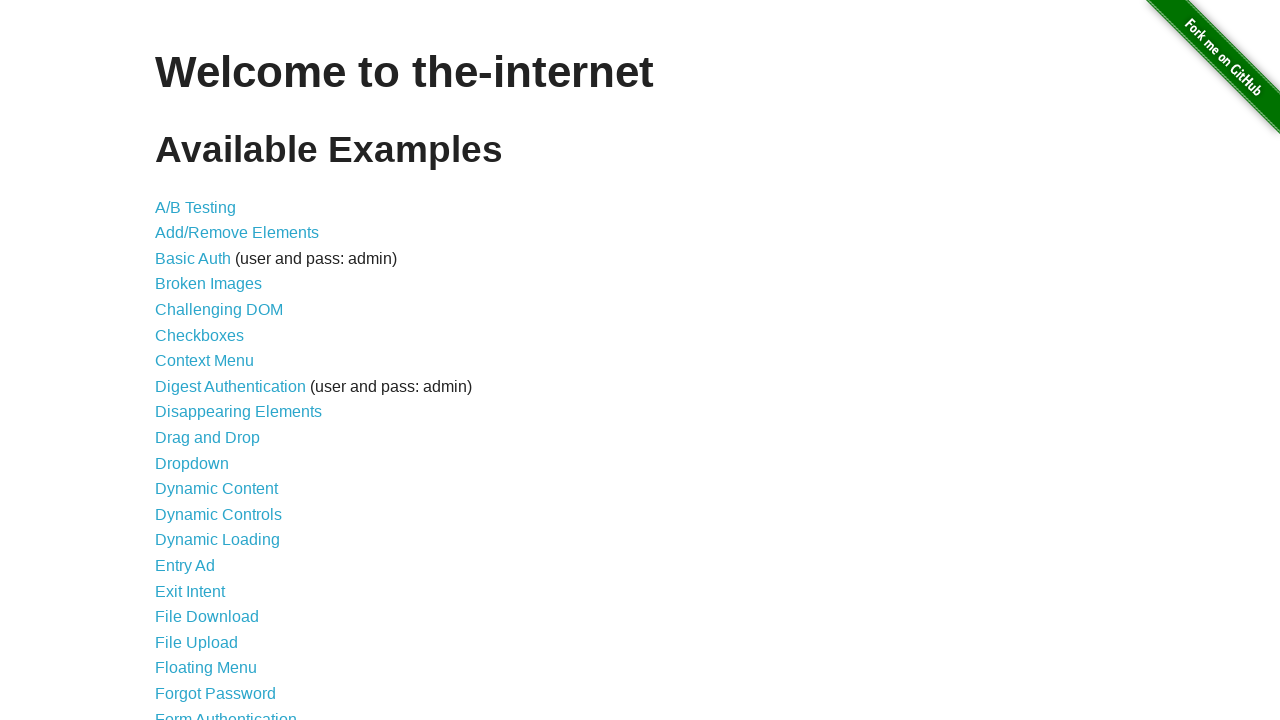